Tests drag and drop functionality by dragging an element from source to target location on a jQuery UI demo page

Starting URL: https://jqueryui.com/resources/demos/droppable/default.html

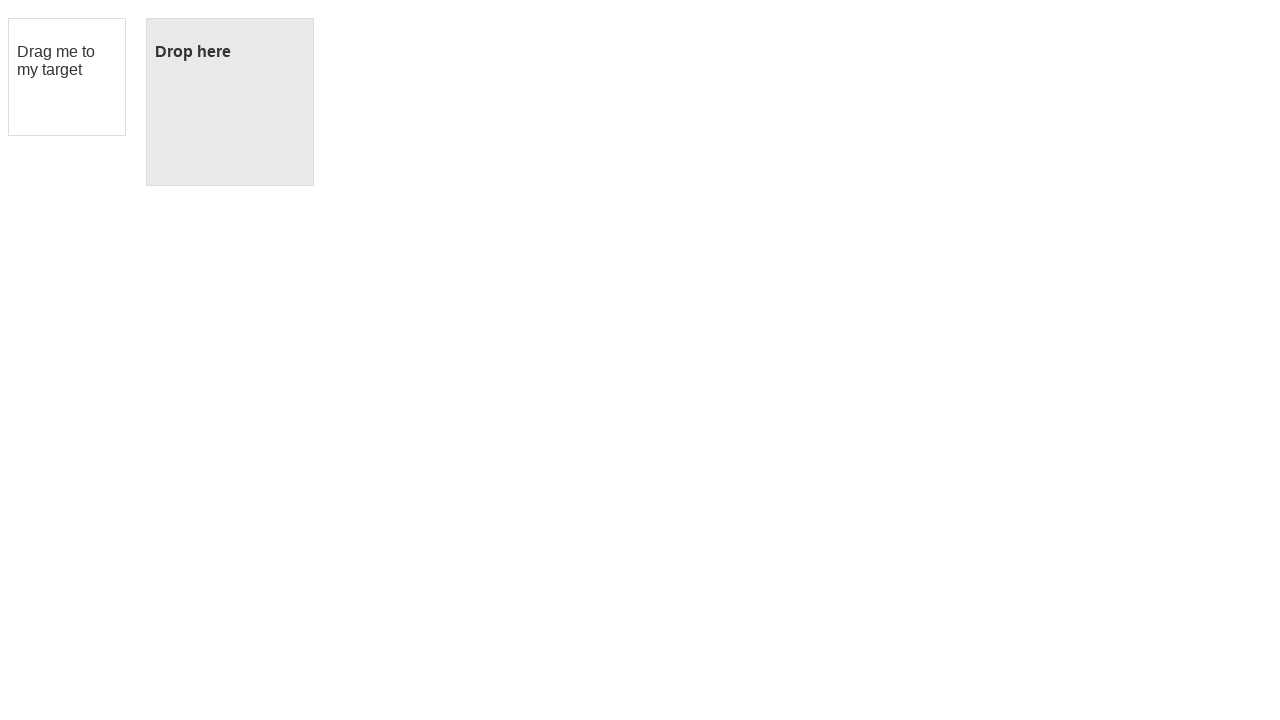

Located source element 'Drag me to my target'
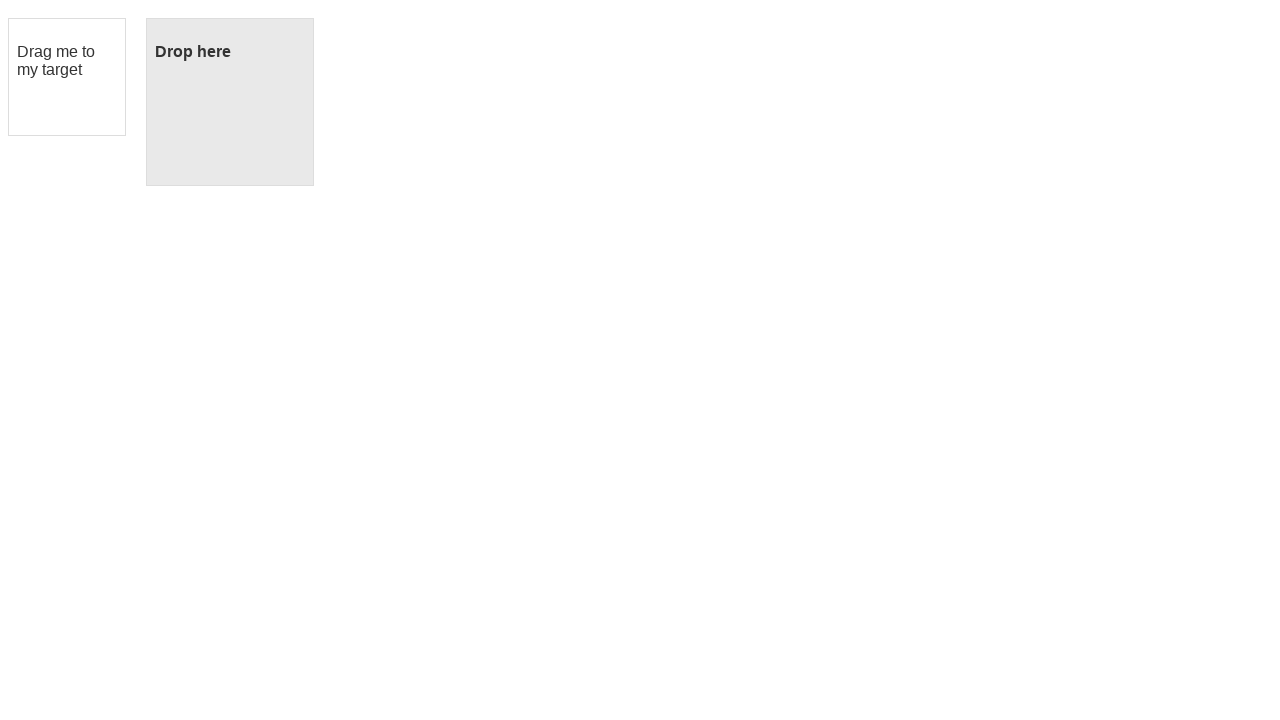

Located target element 'Drop here'
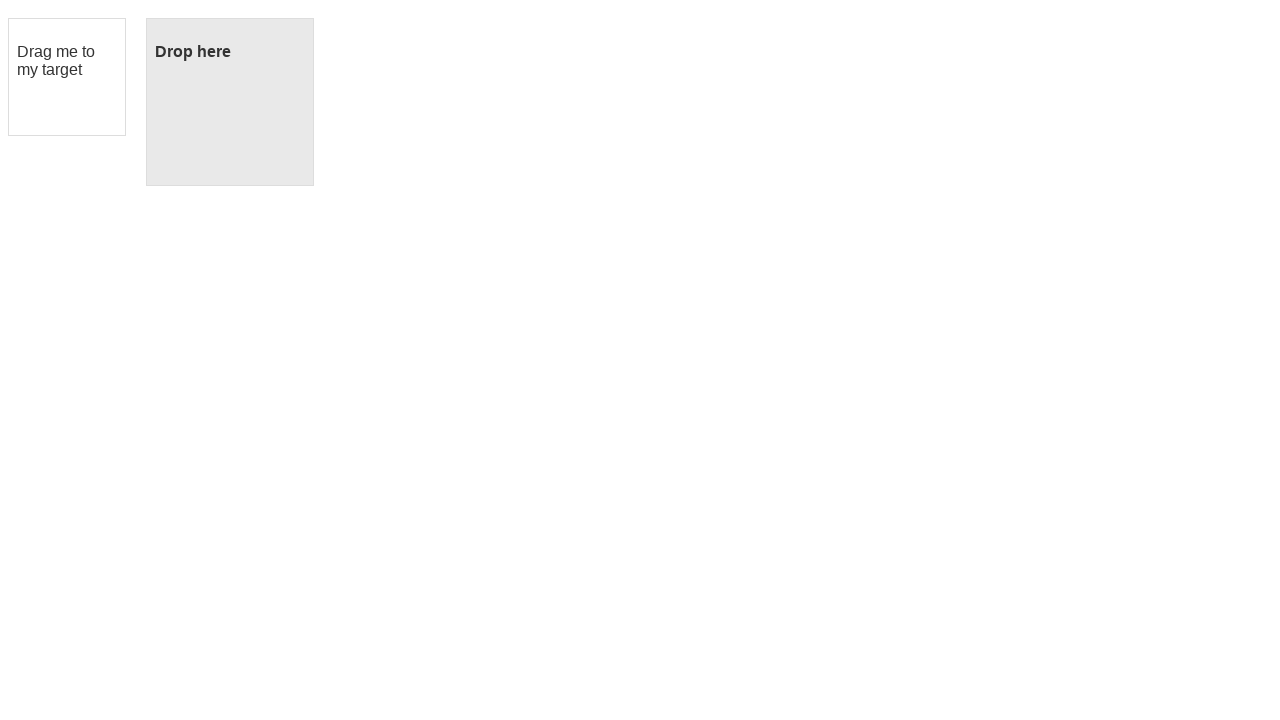

Dragged source element to target location at (230, 52)
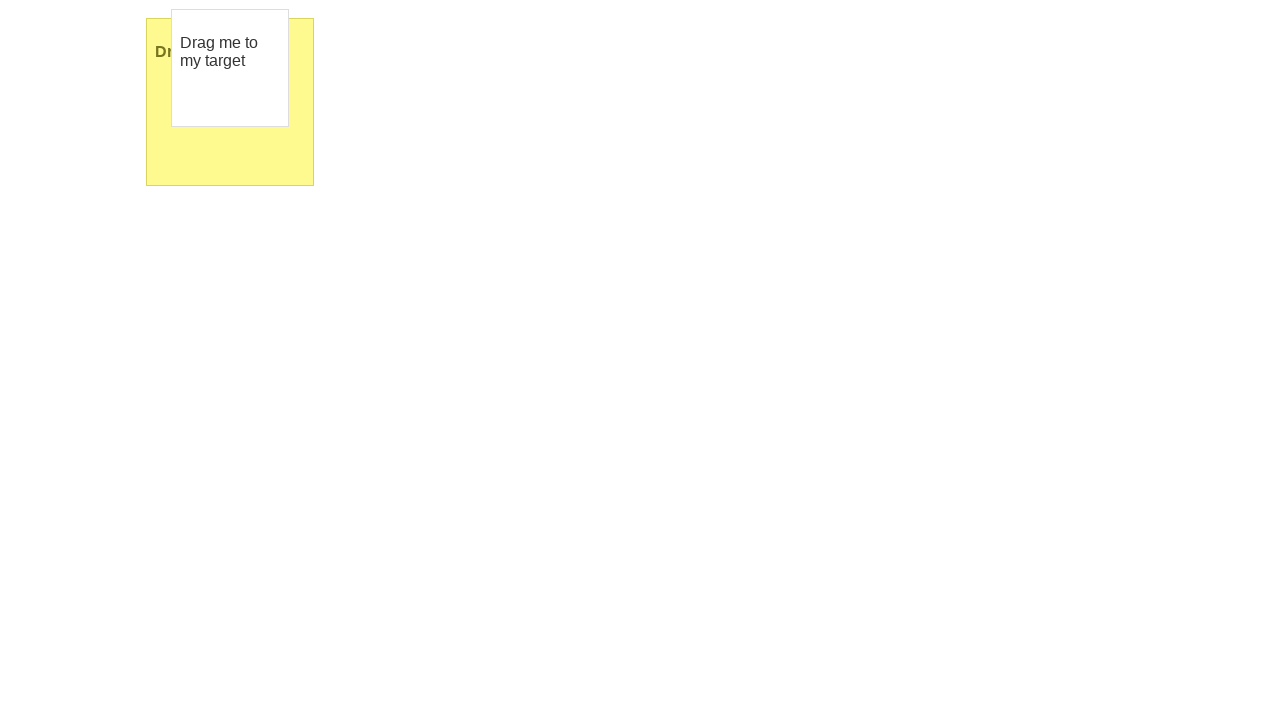

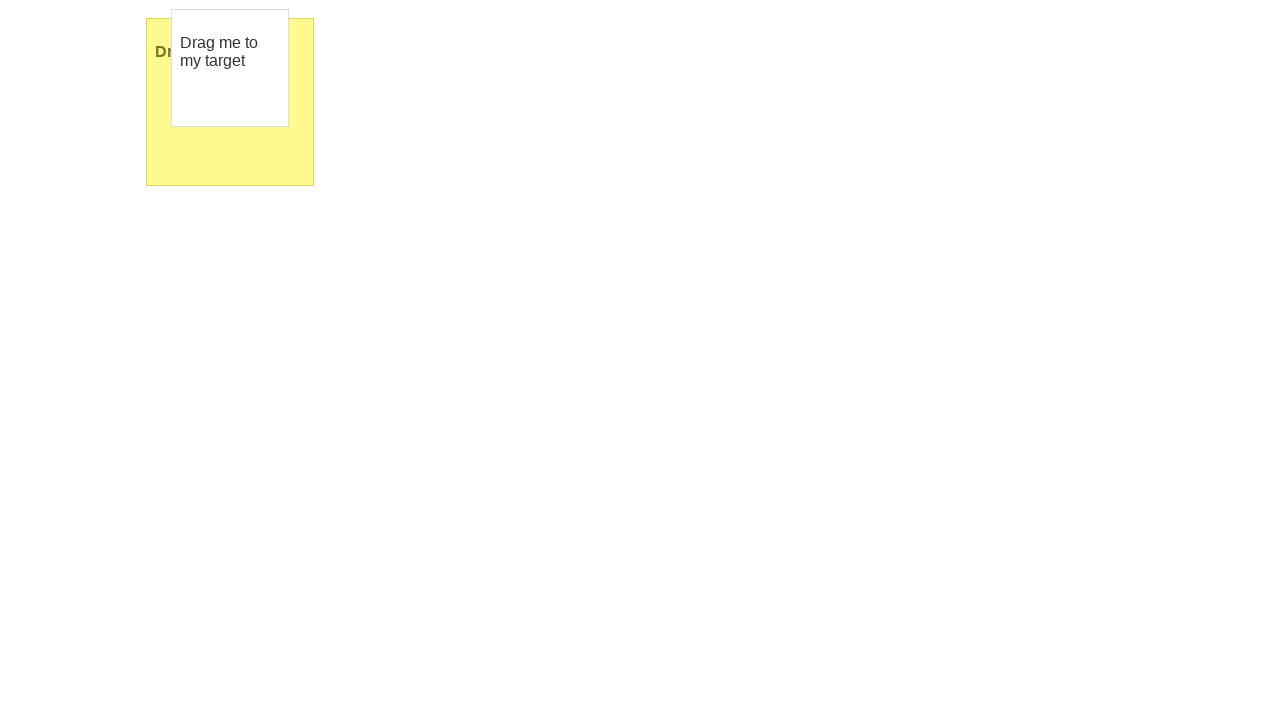